Tests a portfolio simulator by configuring an aggressive investment strategy with specific income and cash goals, generating a strategy, selecting the aggressive option, and verifying that flip sell events in the timeline have all loan-related fields set to zero and disabled.

Starting URL: https://frameworkrealestatesolutions.com/portfolio-simulator-v3.html

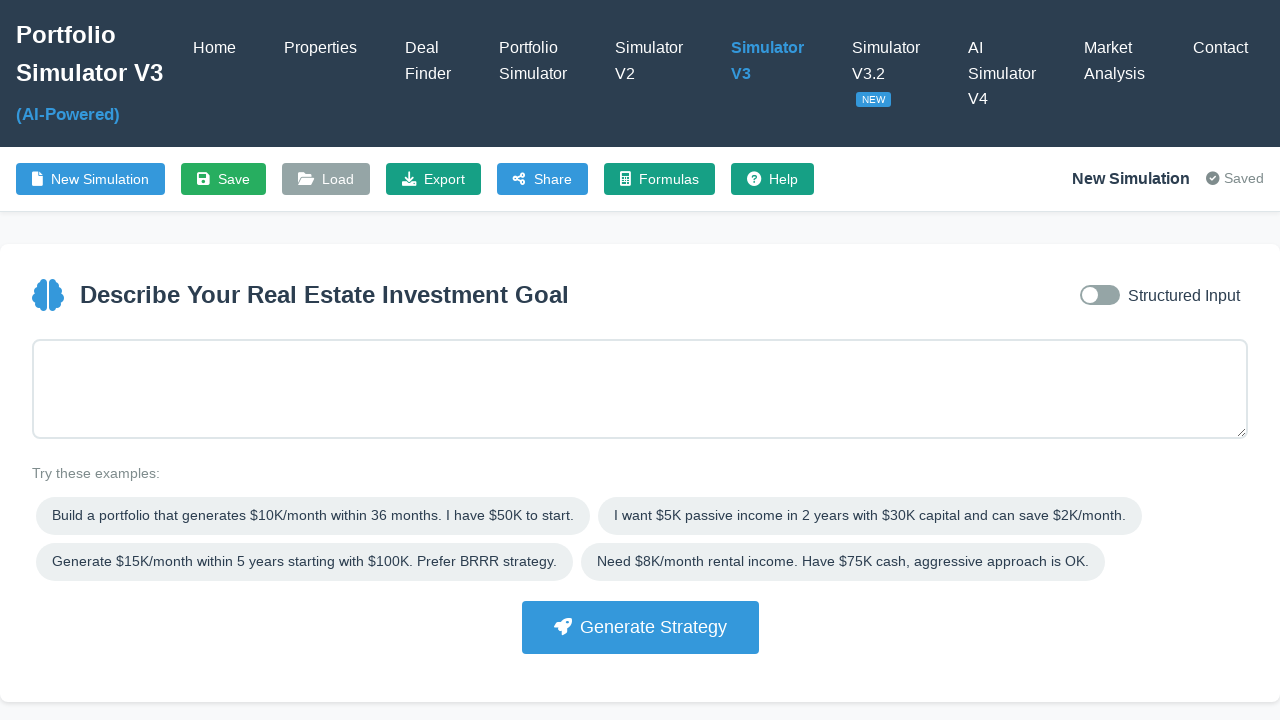

Waited for page to fully load (networkidle)
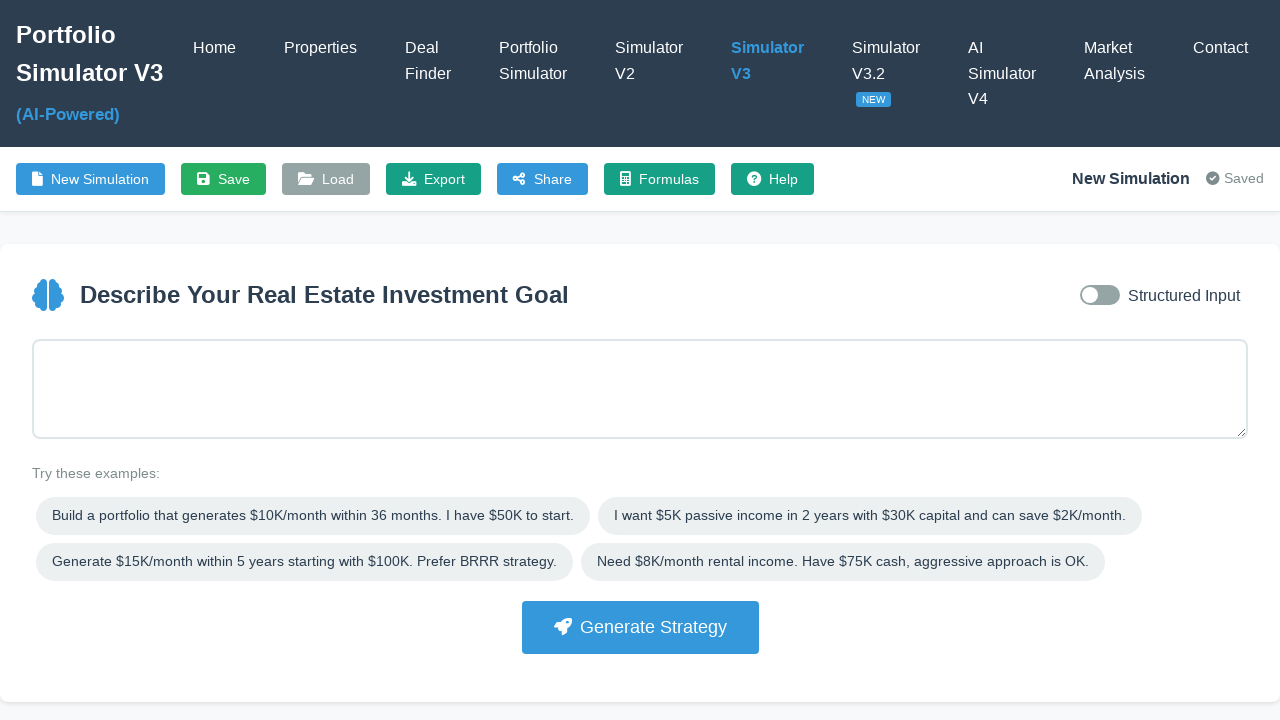

Toggled to structured input mode at (1100, 295) on #inputModeToggle
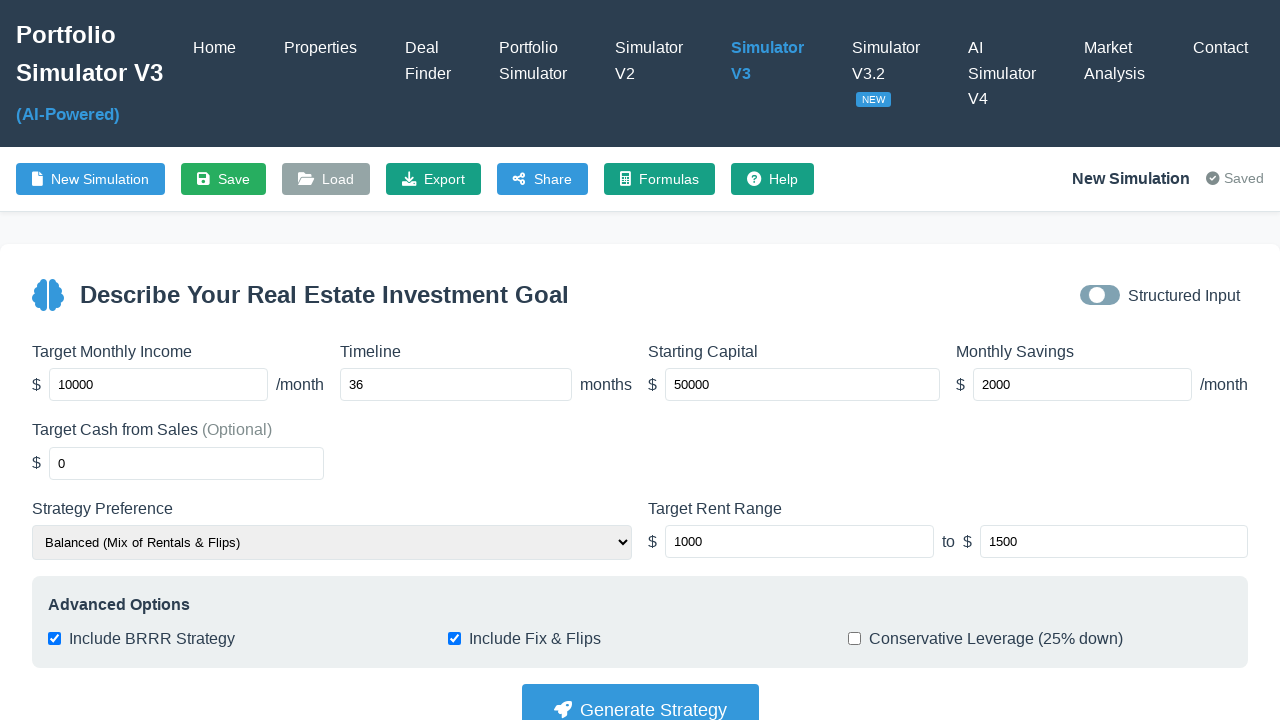

Filled target income field with 1000 on #targetIncome
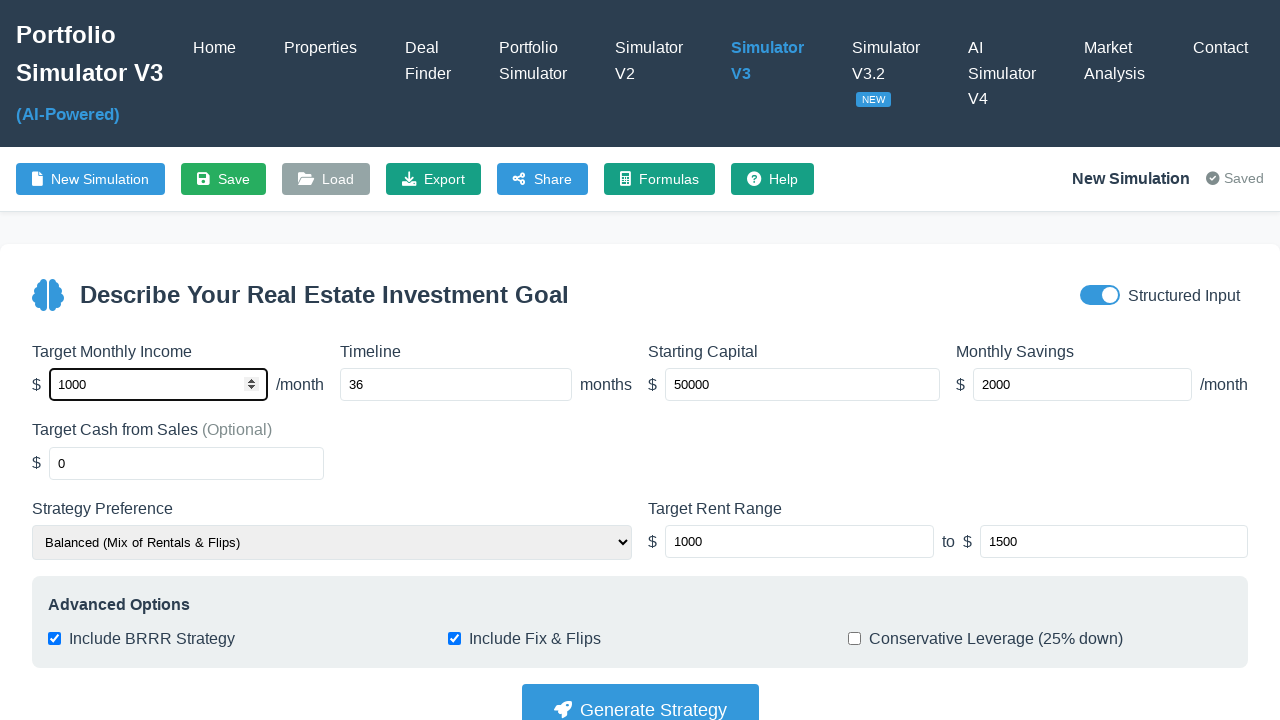

Filled target cash from sales field with 50000 to force flips on #targetCashFromSales
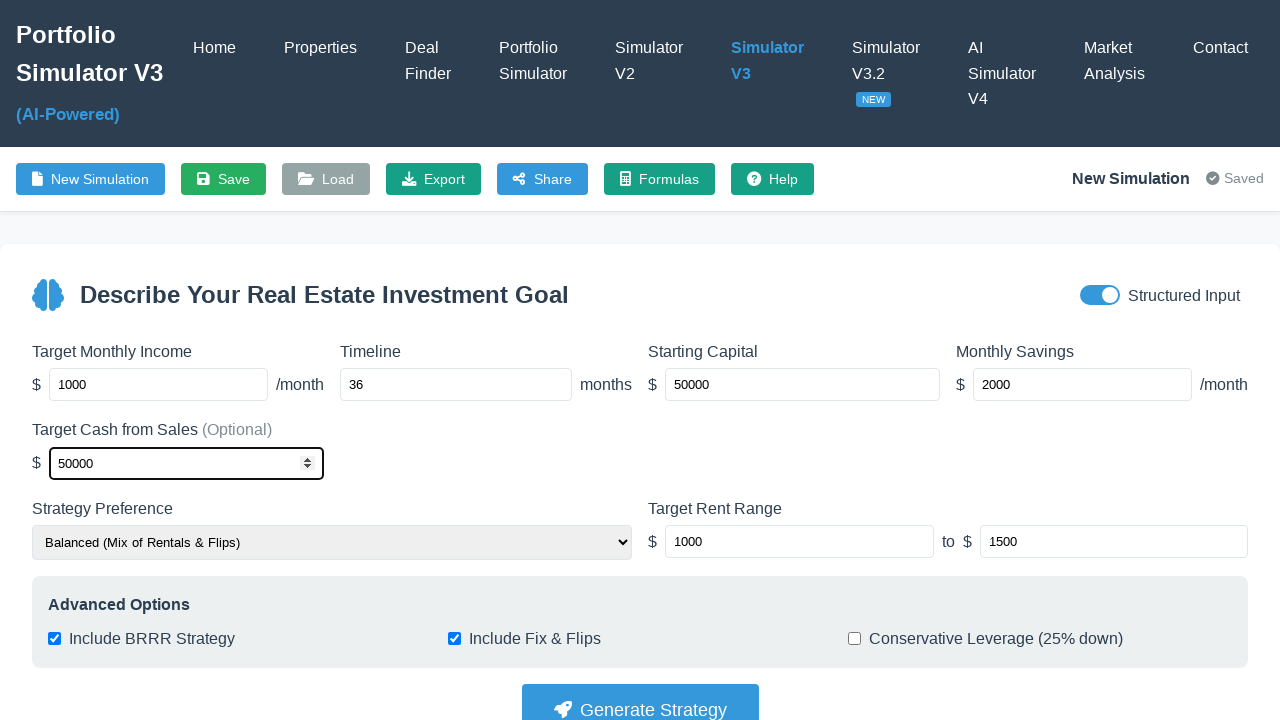

Filled timeline field with 12 months on #timeline
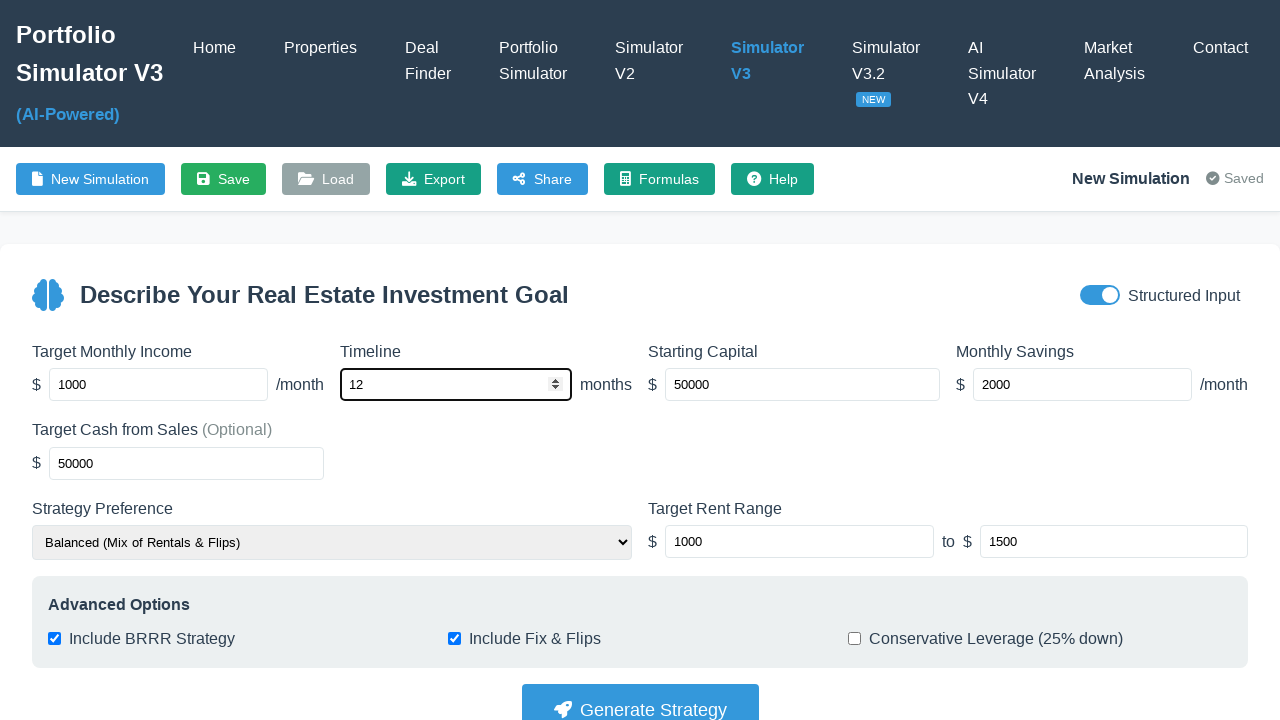

Filled starting capital field with 30000 on #startingCapital
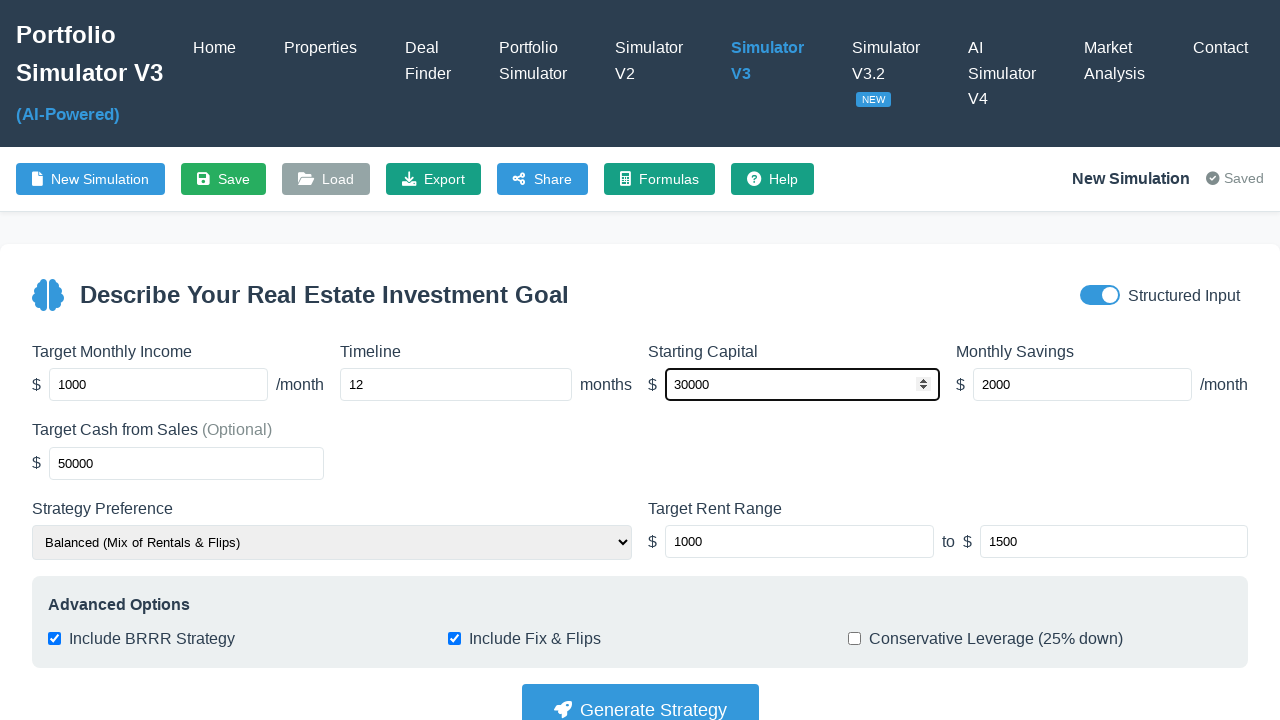

Selected aggressive strategy preference on #strategyPreference
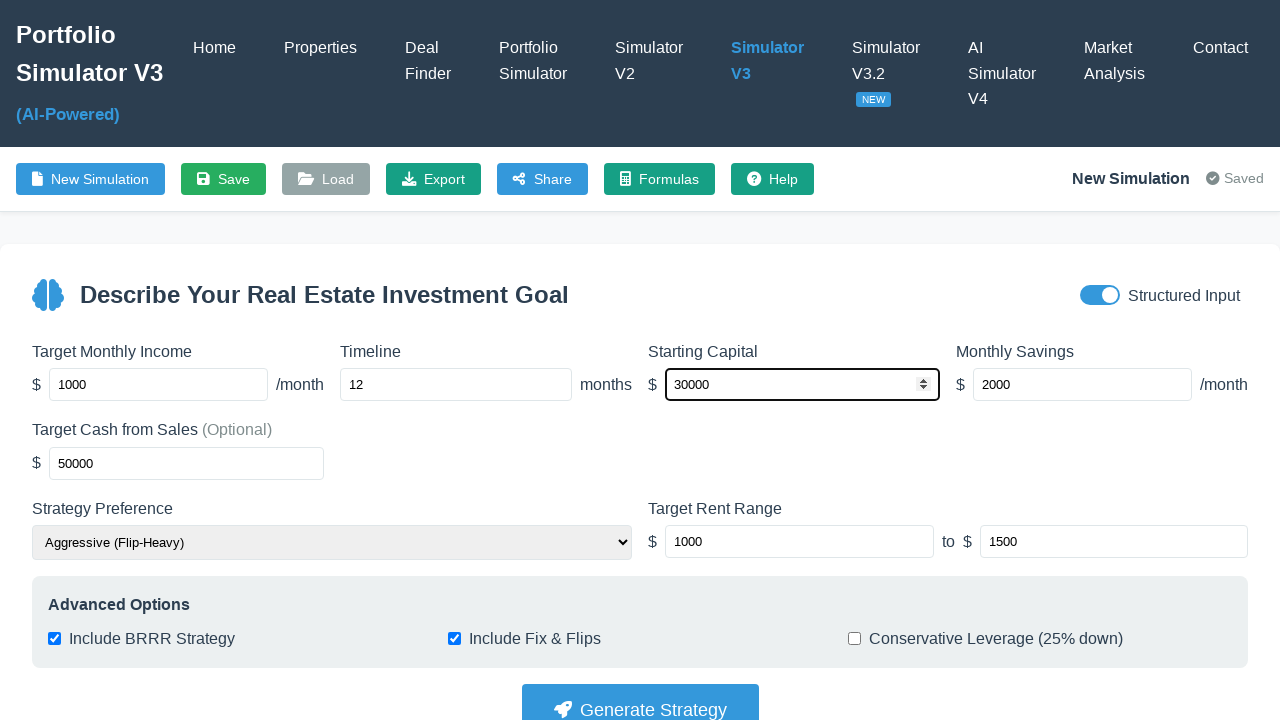

Clicked Generate Strategy button at (640, 694) on button:has-text("Generate Strategy")
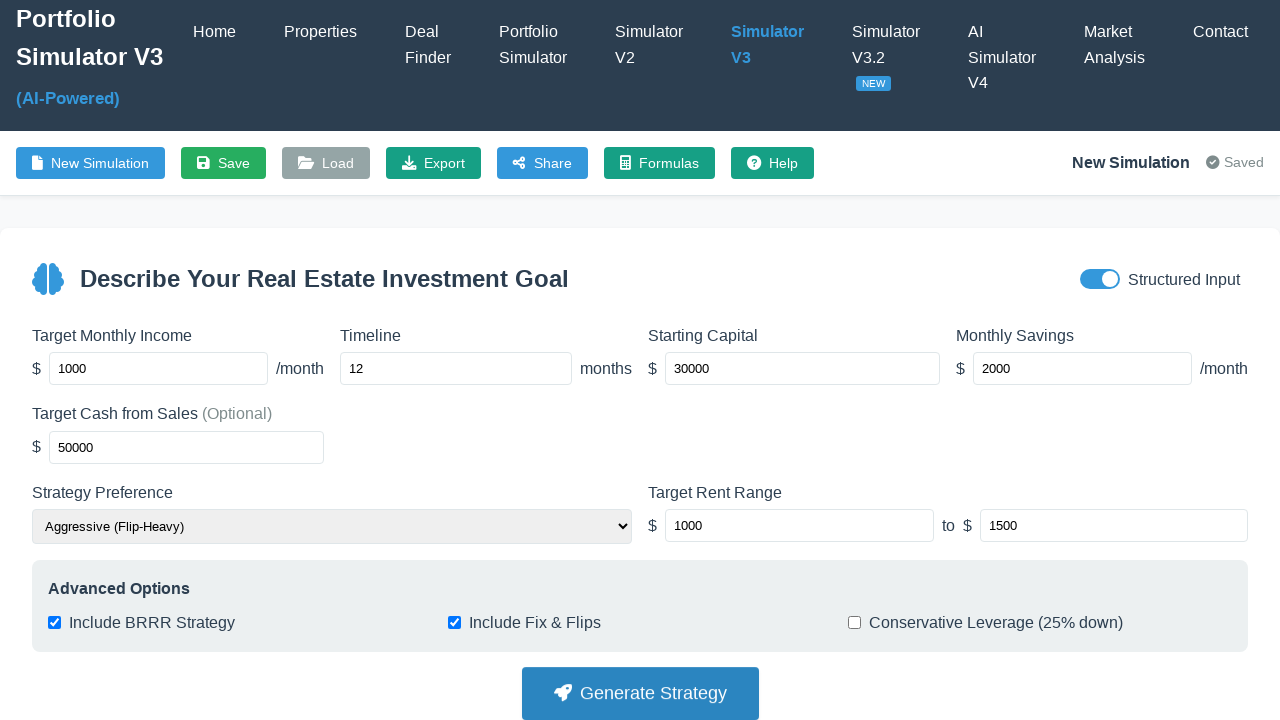

Strategy cards loaded on page
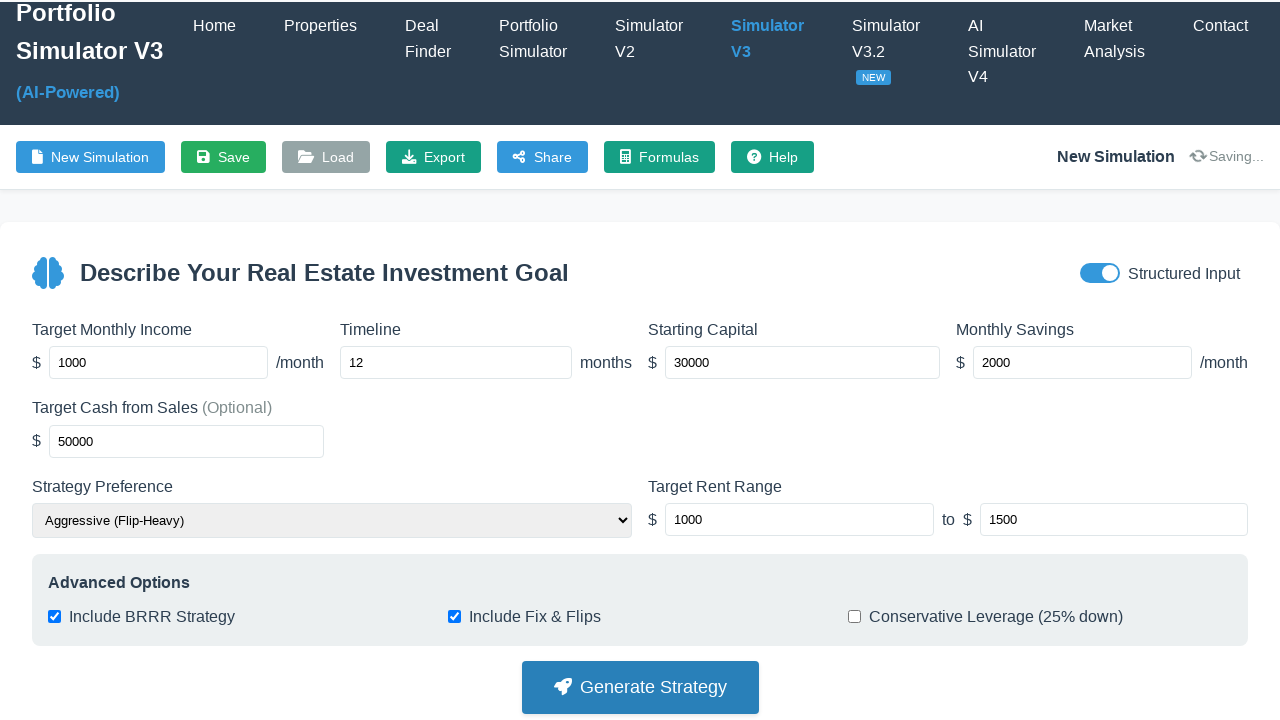

Selected aggressive strategy card at (1053, 360) on .strategy-card >> nth=2
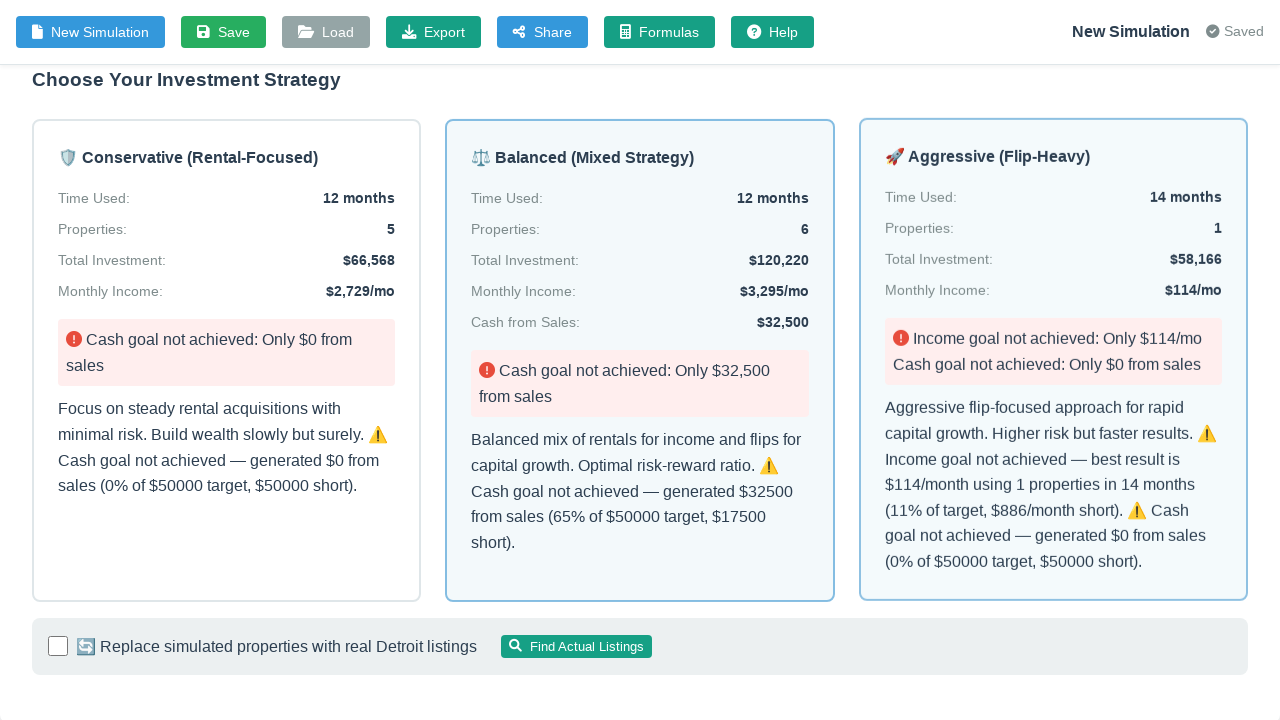

Timeline table populated with rows
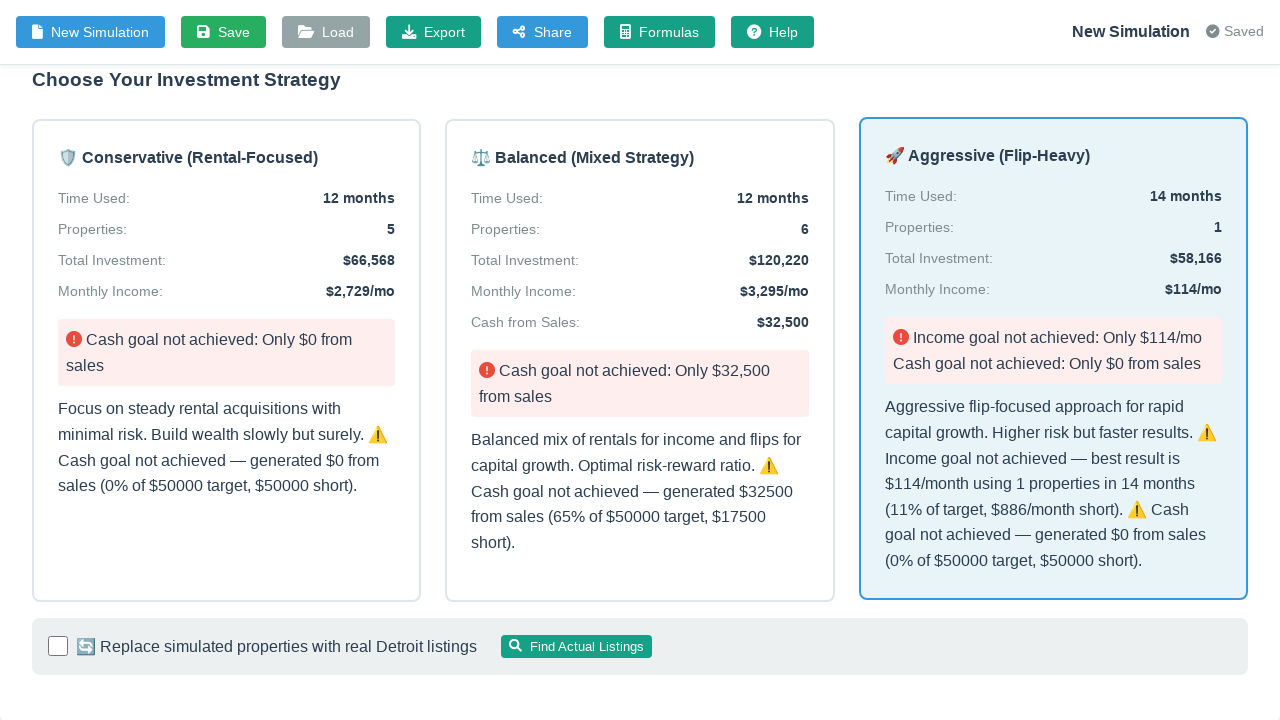

Found flip sell event with property: Flip 1
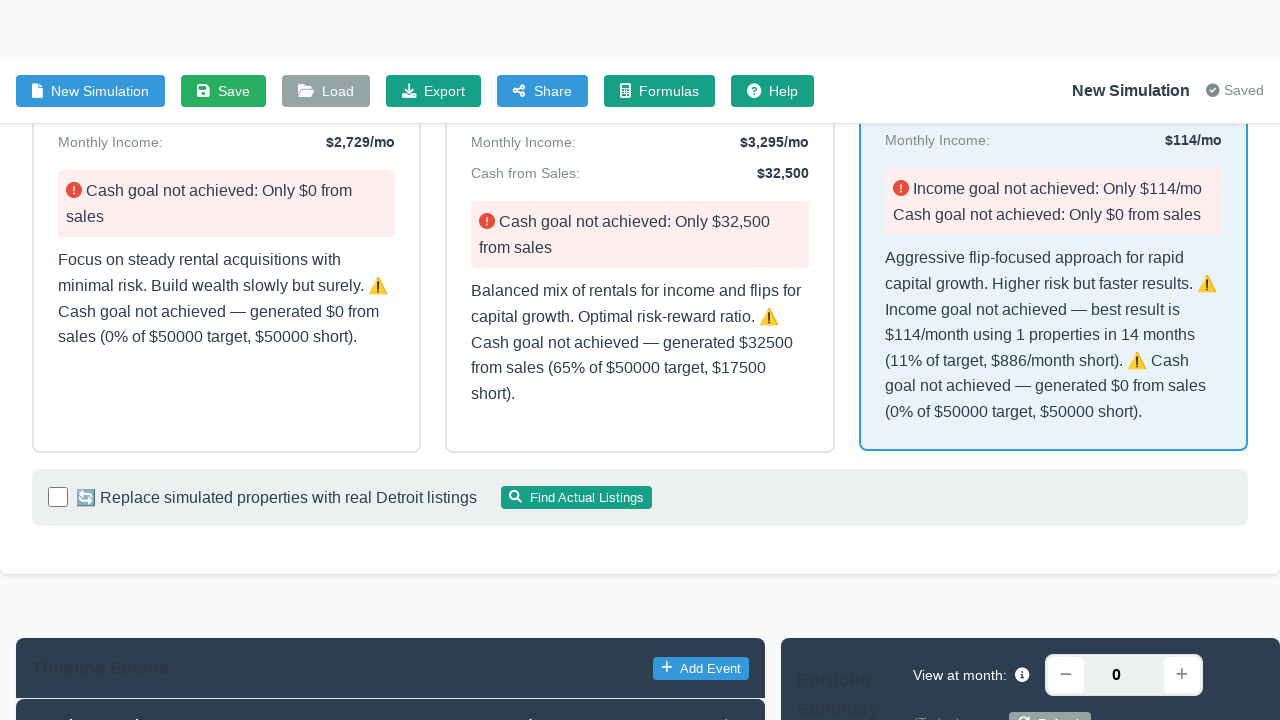

Verified down payment percentage is 0 for flip sell event
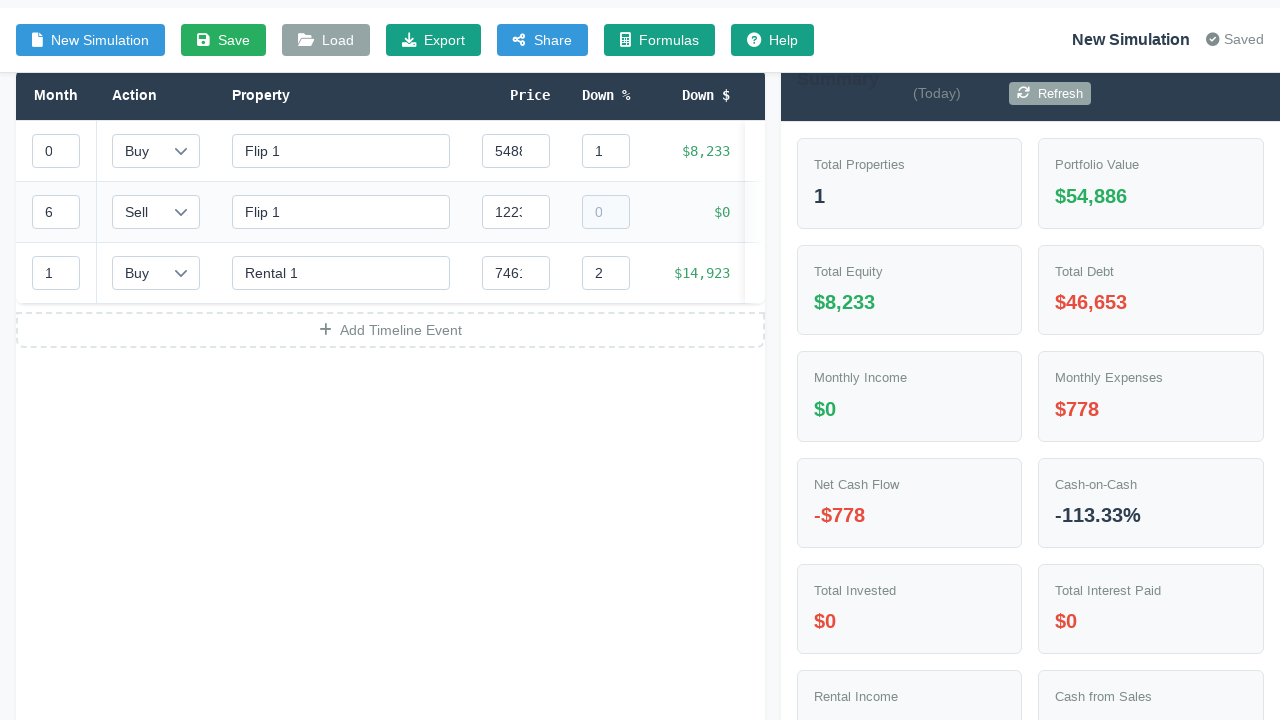

Verified loan rate is 0 for flip sell event
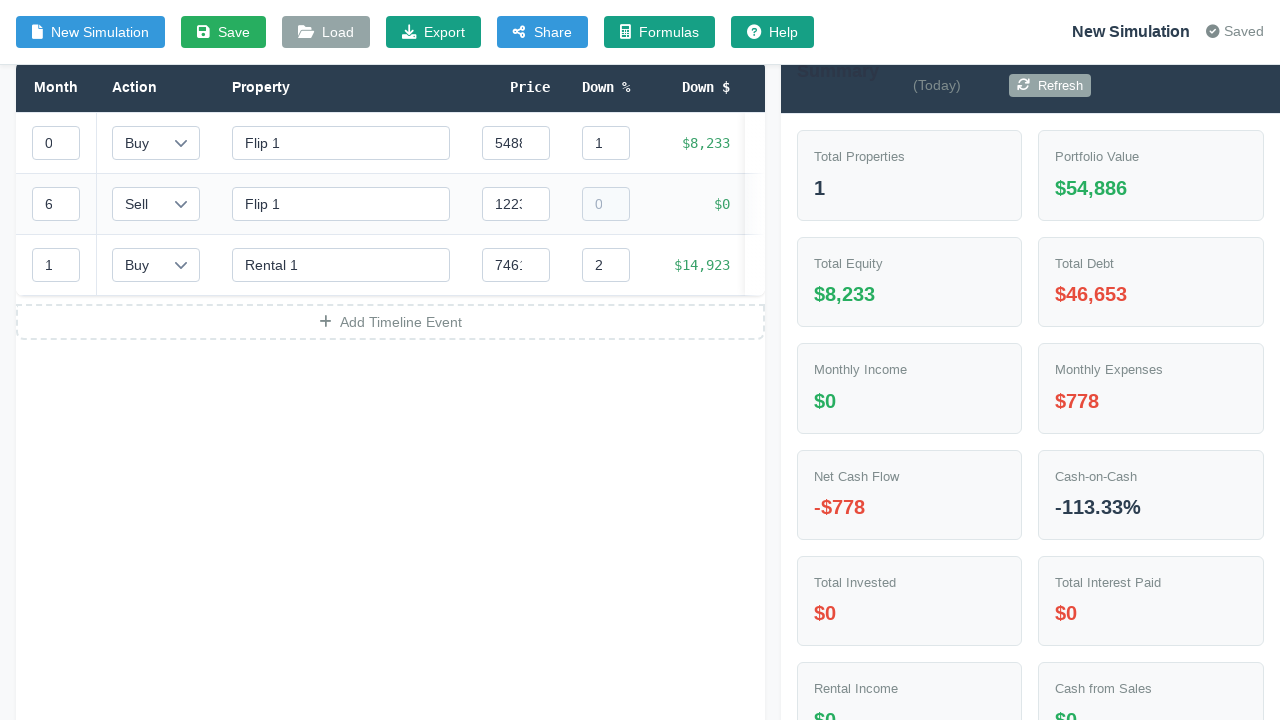

Verified loan term is 0 for flip sell event
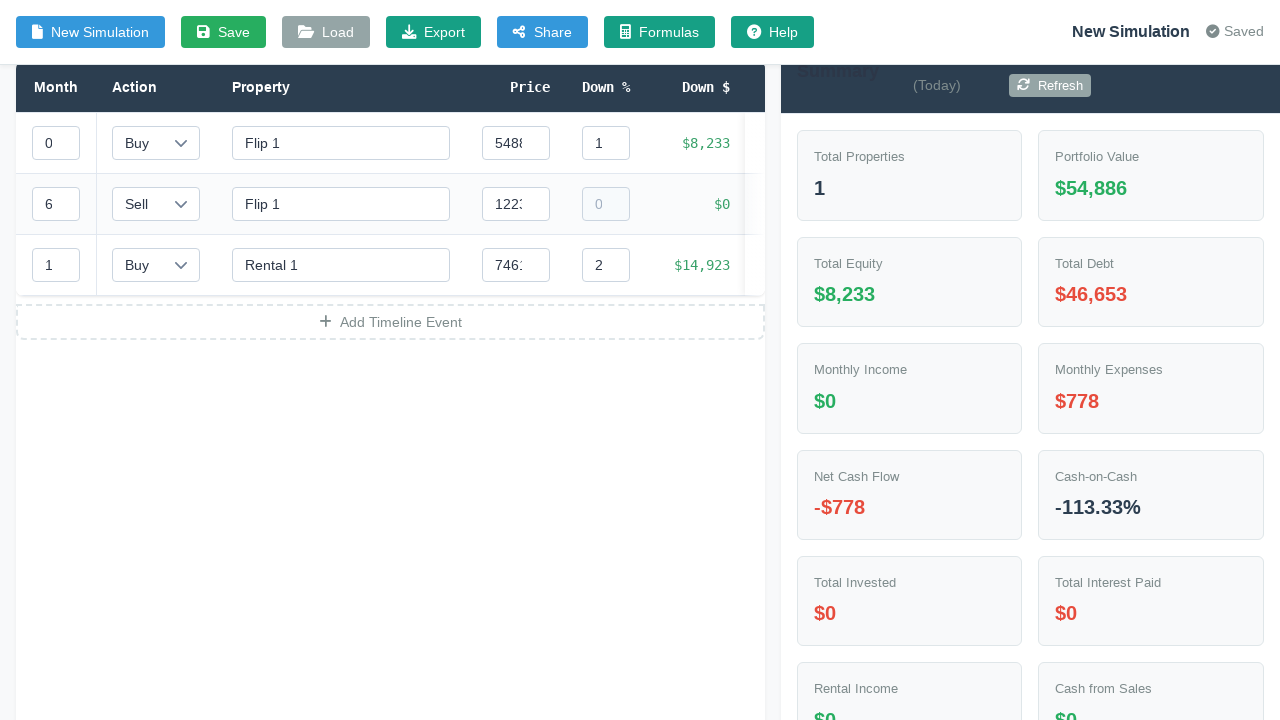

Verified loan fields are disabled for flip sell event
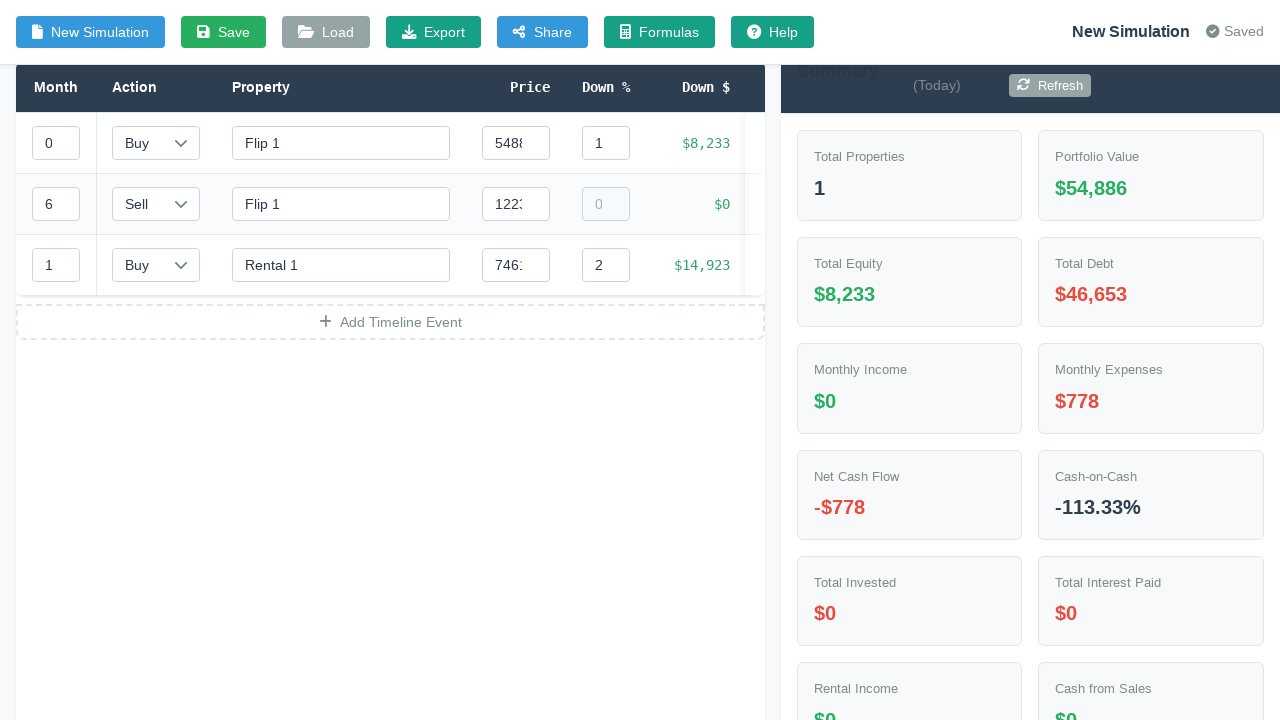

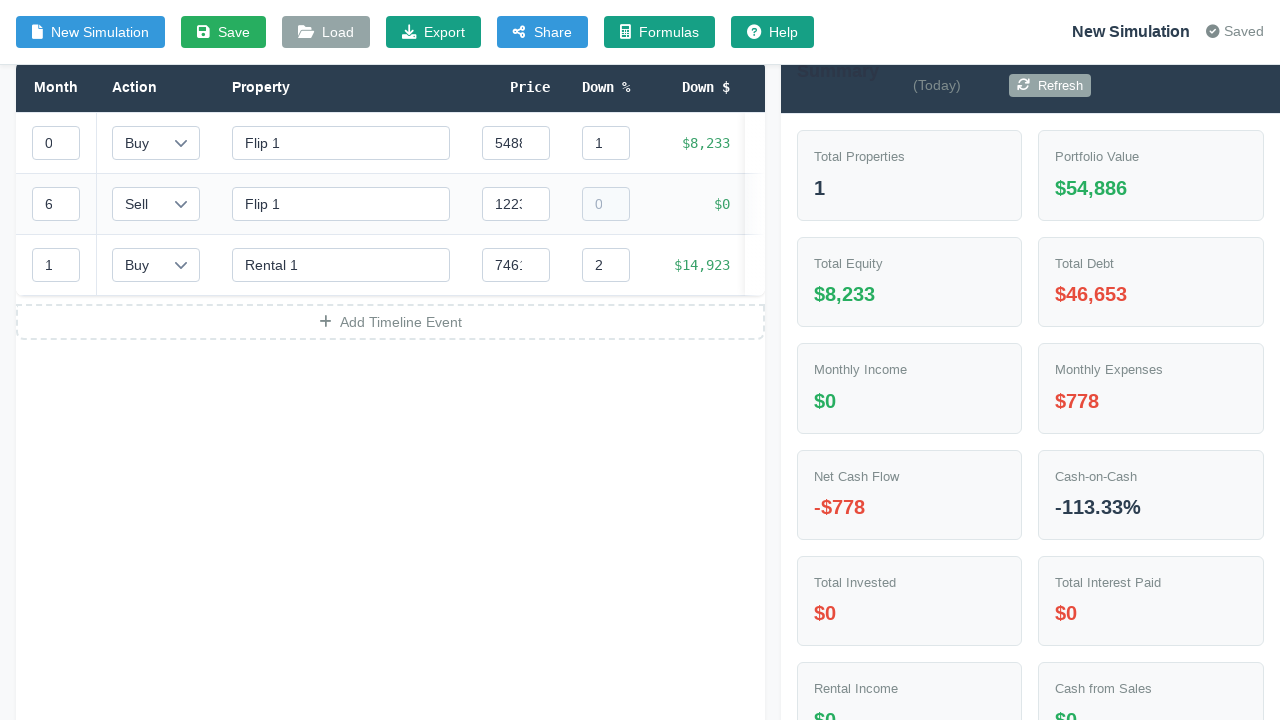